Tests creating a new todo list by entering a list name and verifying the list count increases

Starting URL: https://eviltester.github.io/simpletodolist/todolists.html

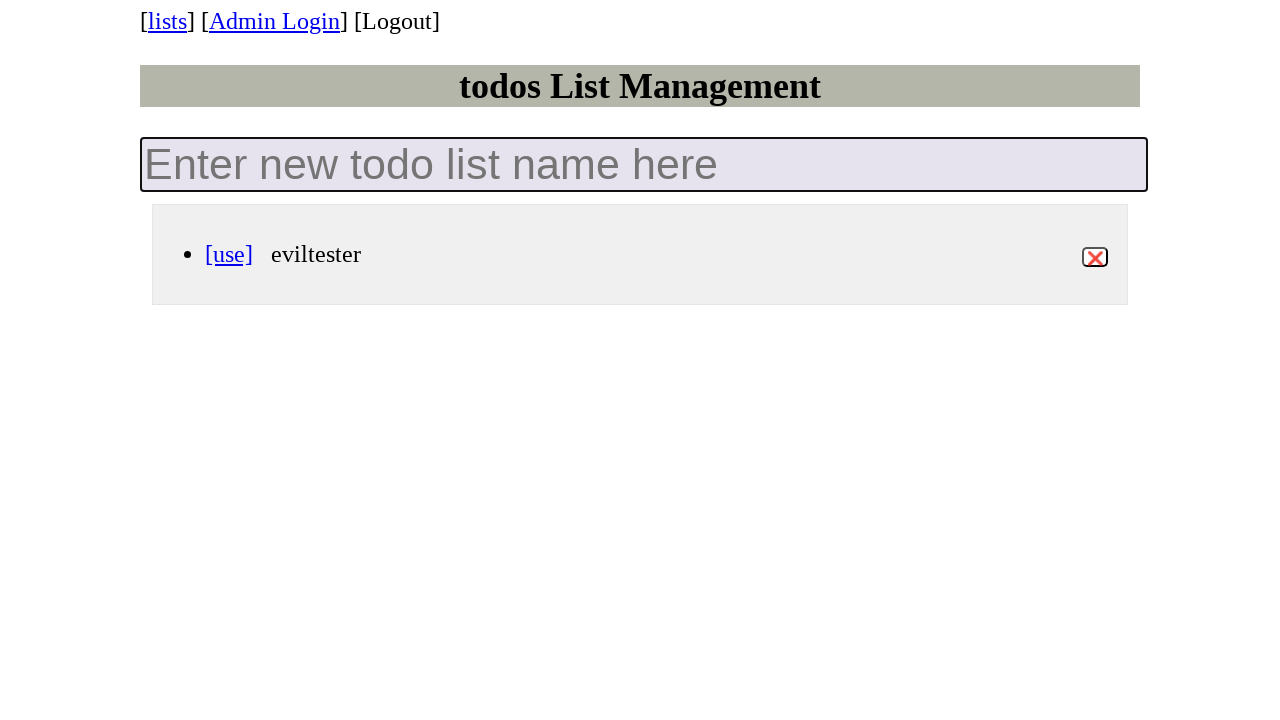

Waited for todo list container to load
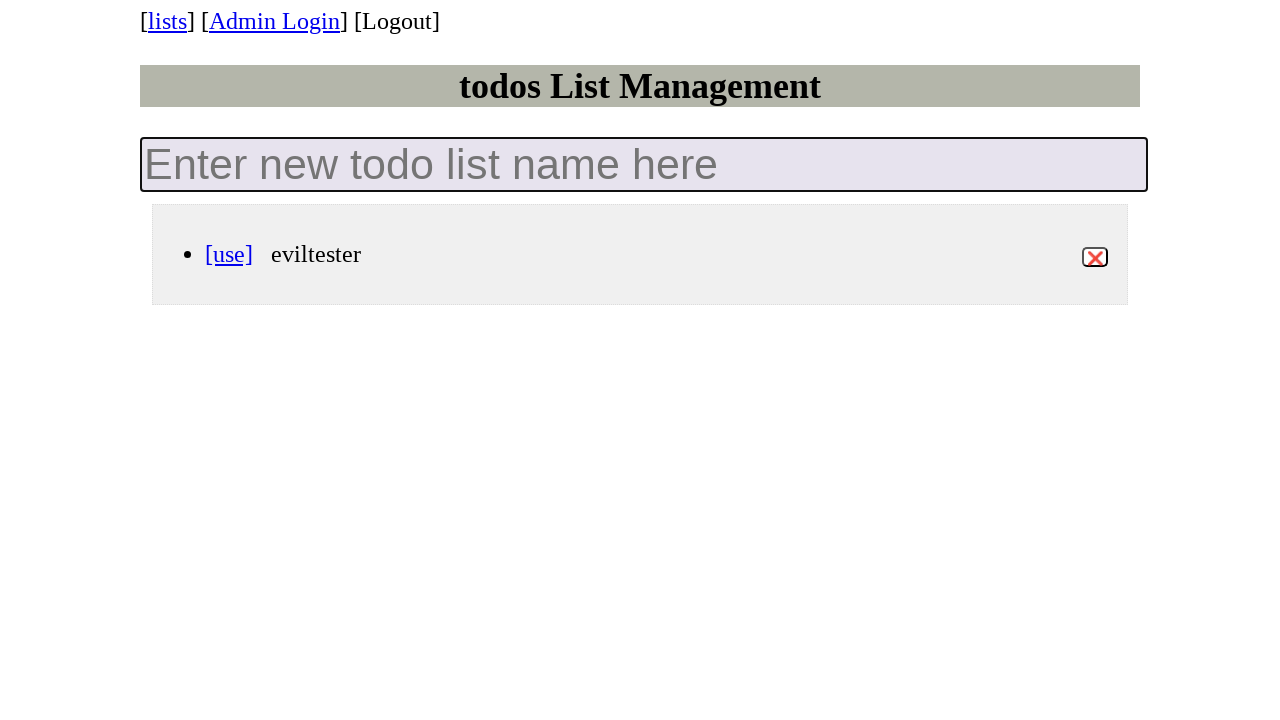

Filled new todo list input field with 'my-new-list' on input.new-todo-list
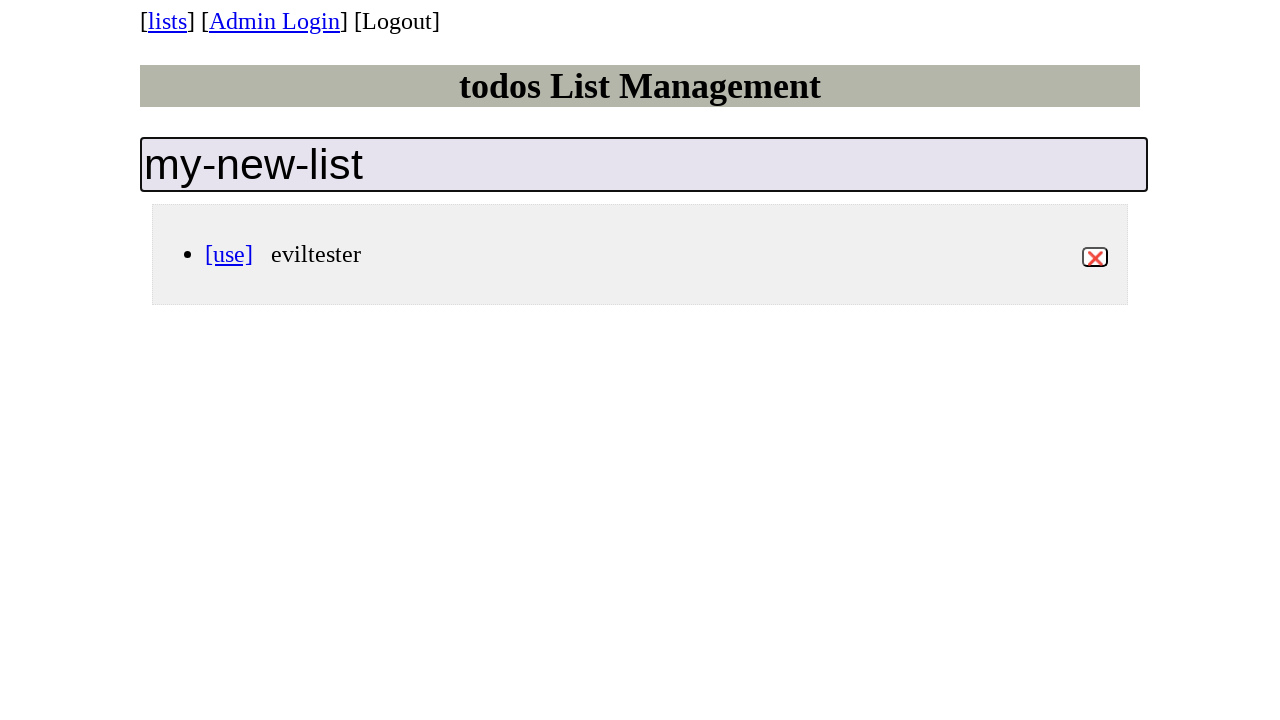

Pressed Enter to create the new list on input.new-todo-list
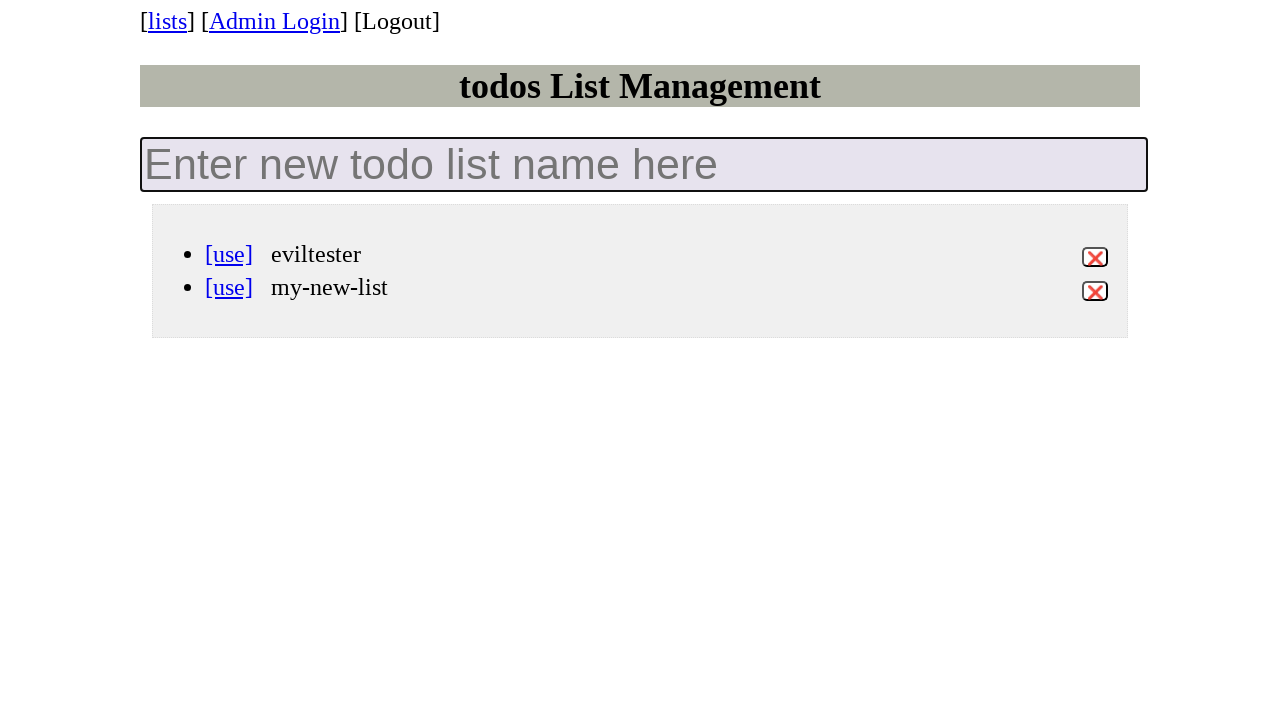

Verified new list item appeared in the todo list
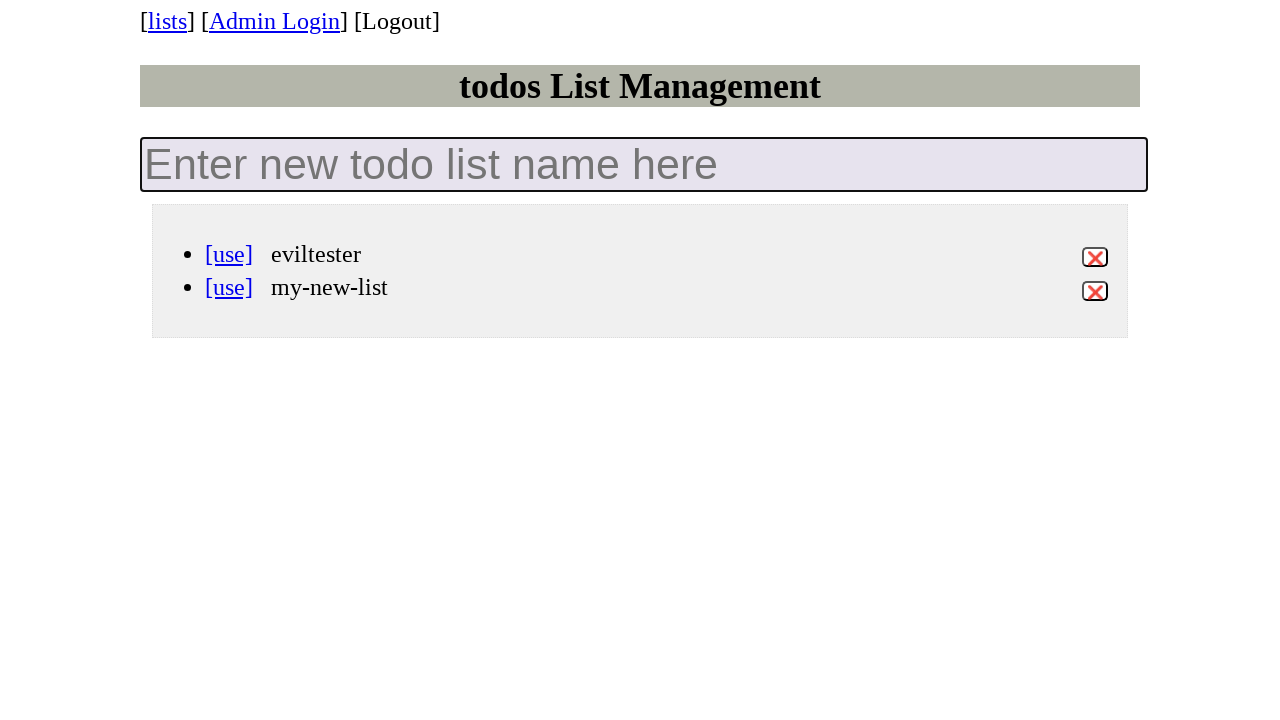

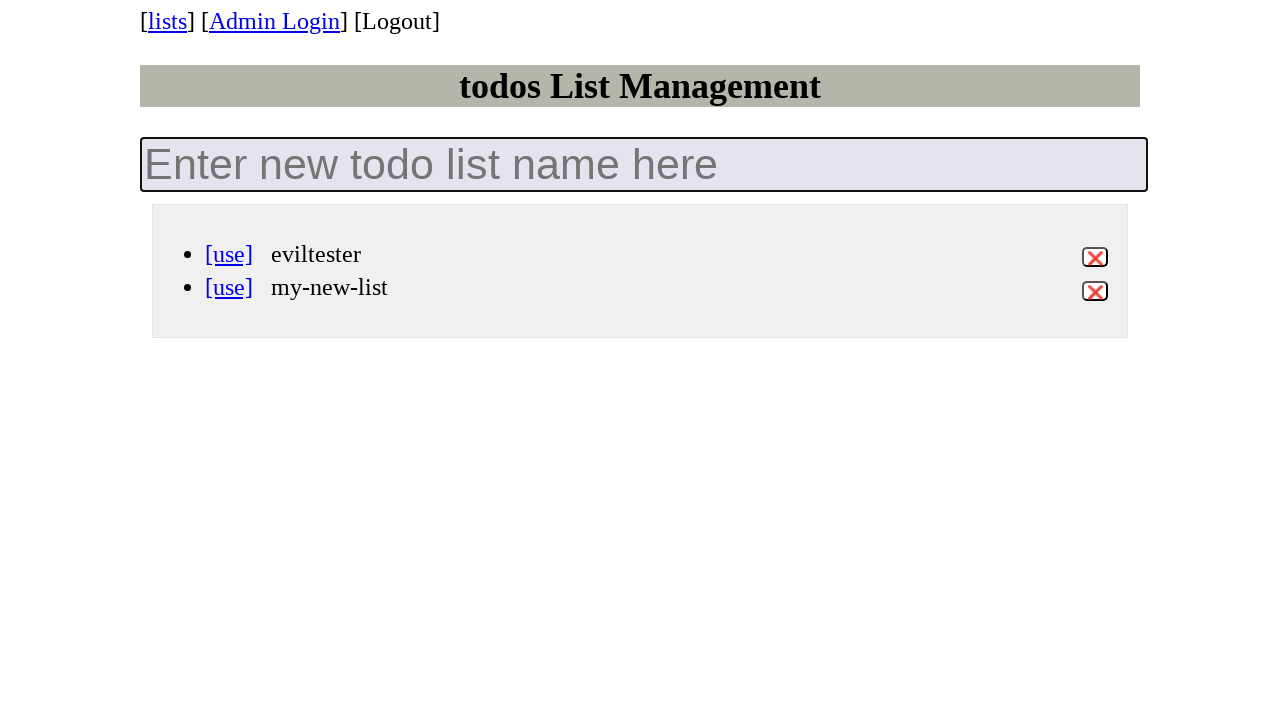